Tests the add/remove elements functionality by clicking the "Add Element" button five times and verifying that delete buttons are created

Starting URL: https://the-internet.herokuapp.com/add_remove_elements/

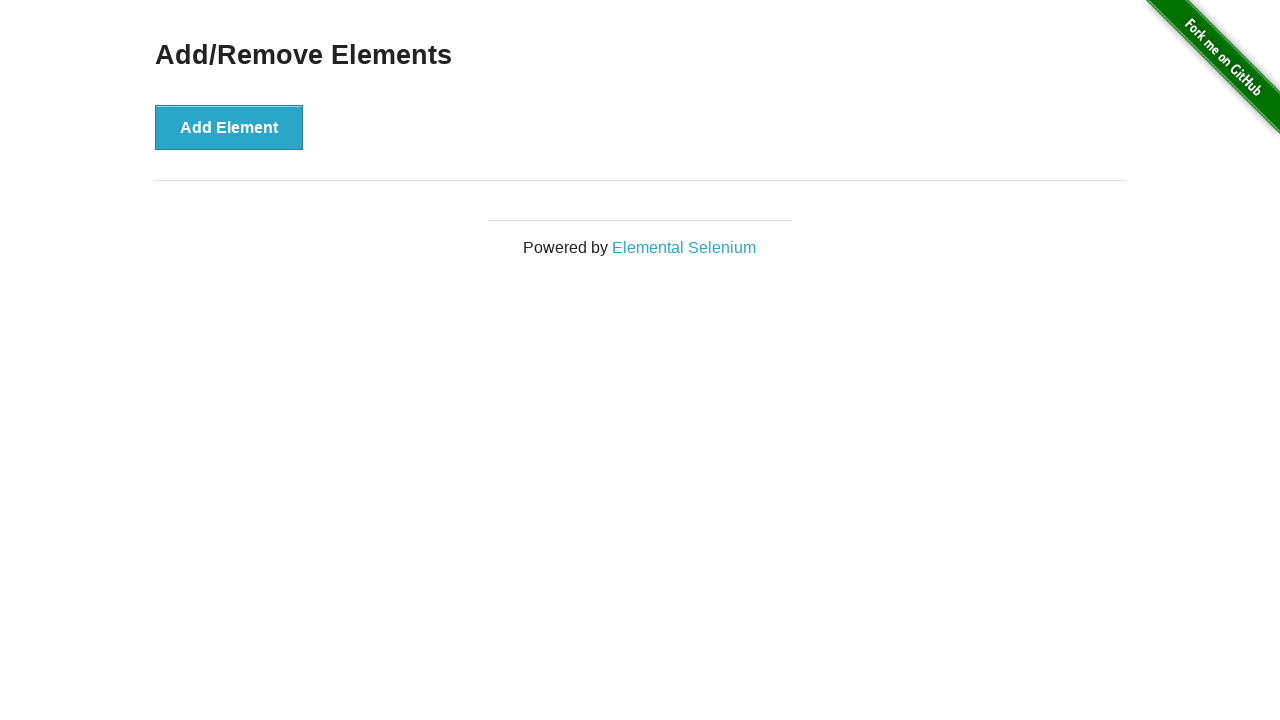

Clicked the 'Add Element' button at (229, 127) on [onclick='addElement()']
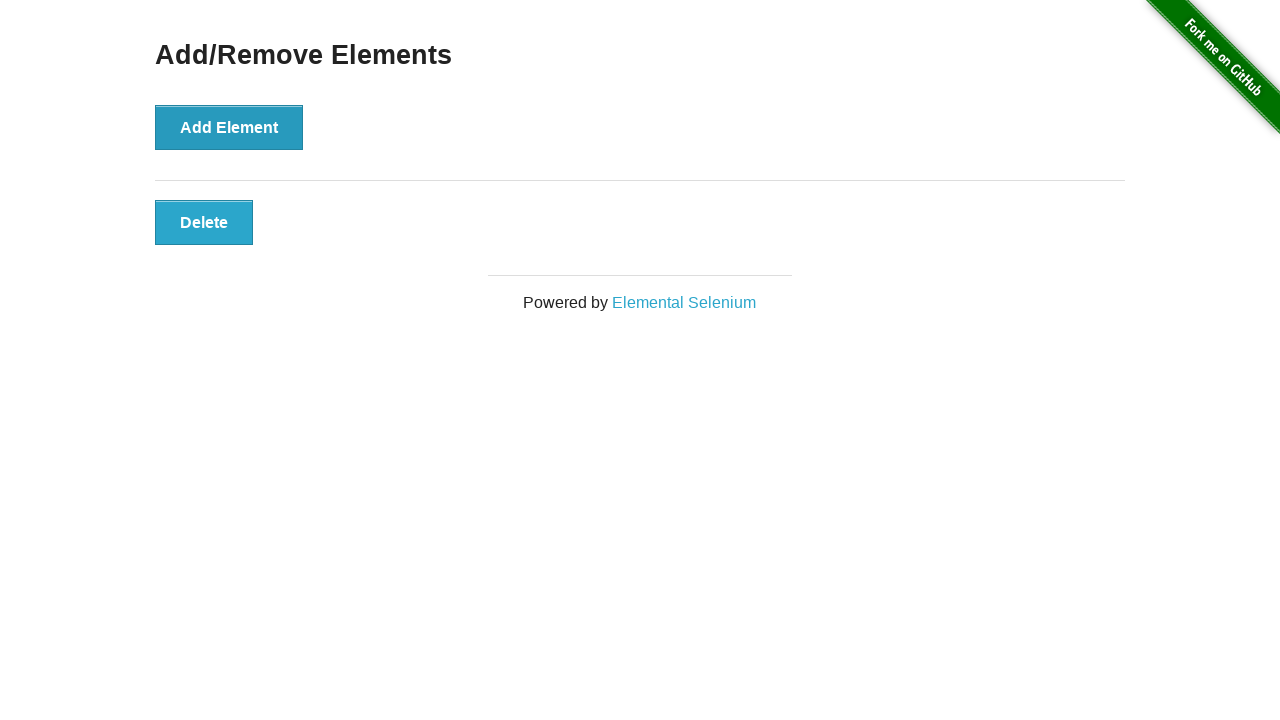

Clicked the 'Add Element' button at (229, 127) on [onclick='addElement()']
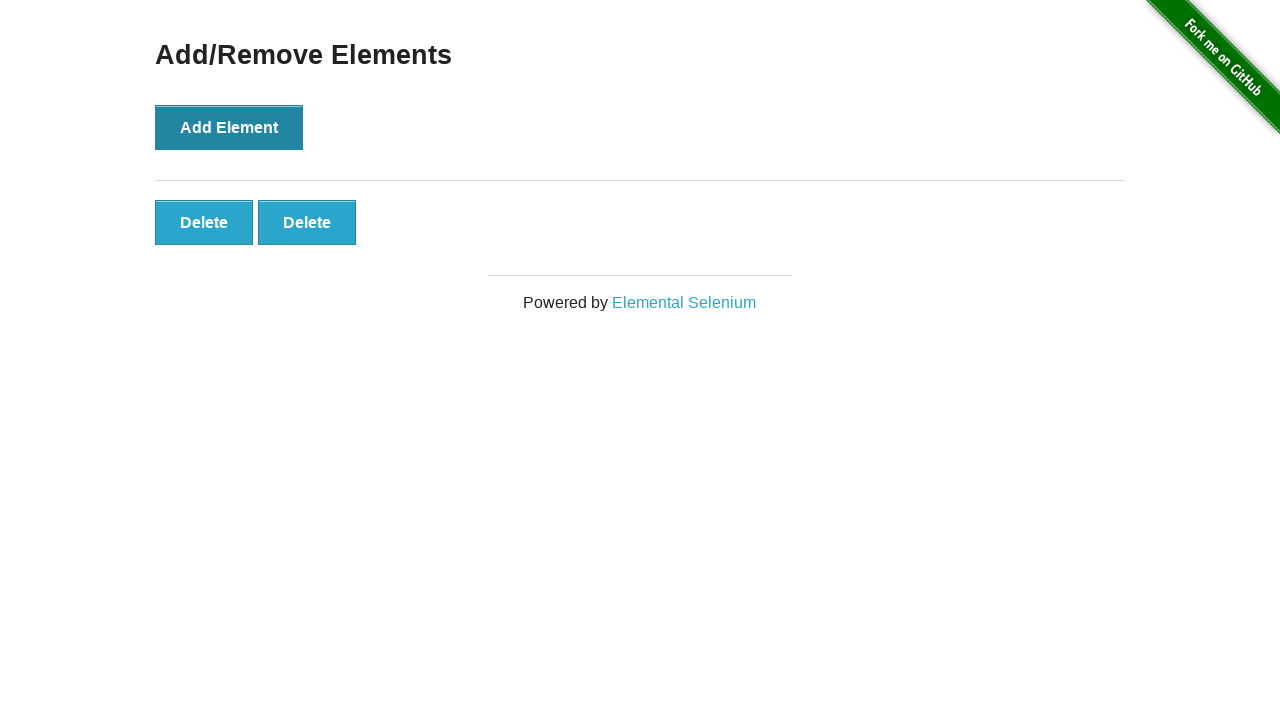

Clicked the 'Add Element' button at (229, 127) on [onclick='addElement()']
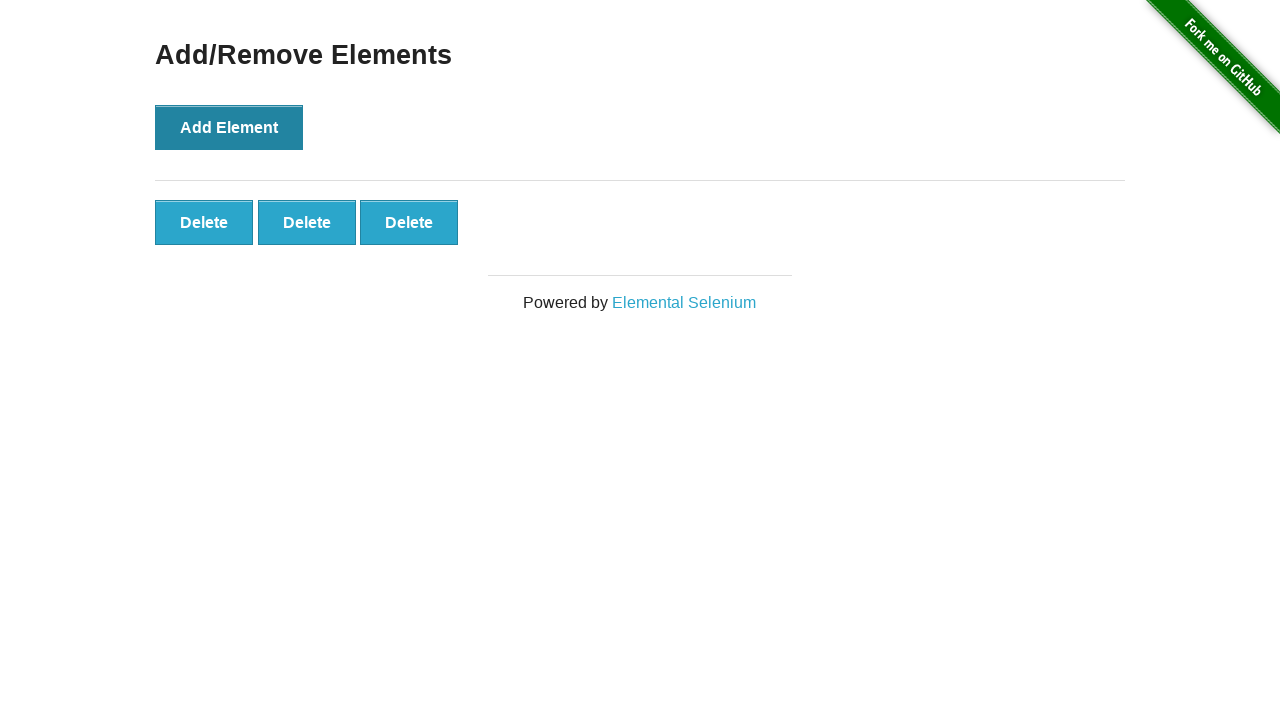

Clicked the 'Add Element' button at (229, 127) on [onclick='addElement()']
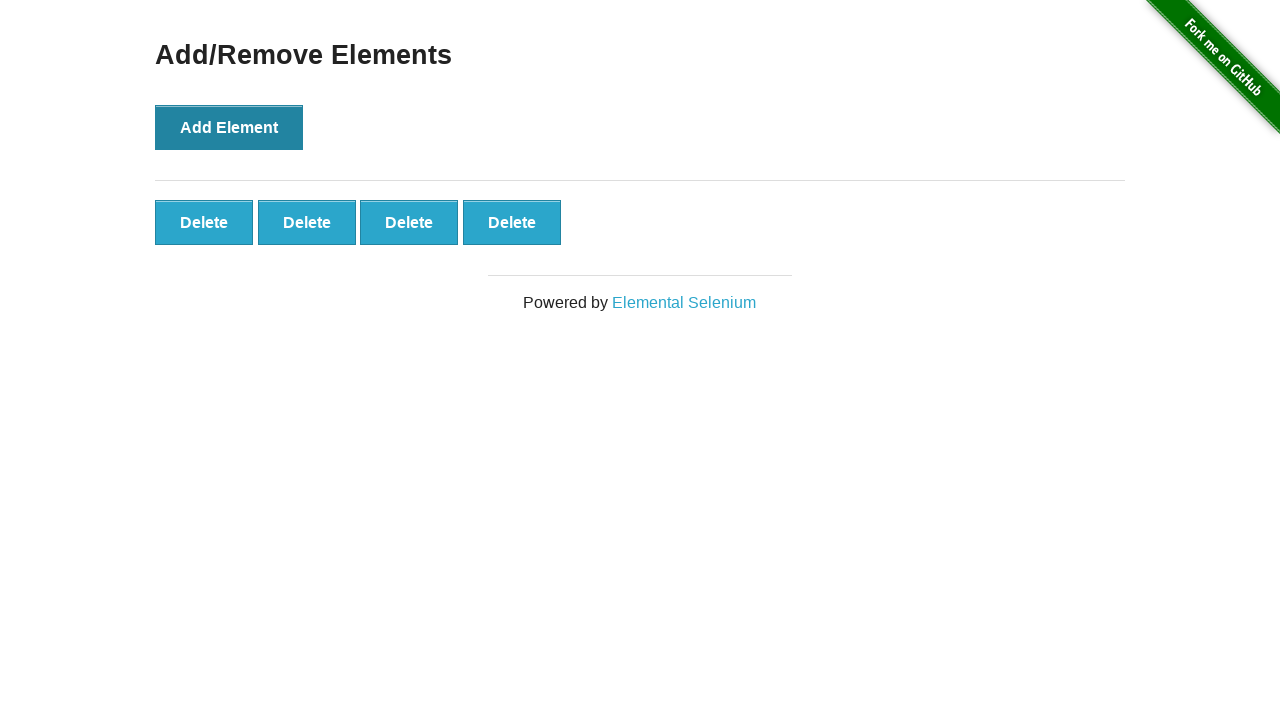

Clicked the 'Add Element' button at (229, 127) on [onclick='addElement()']
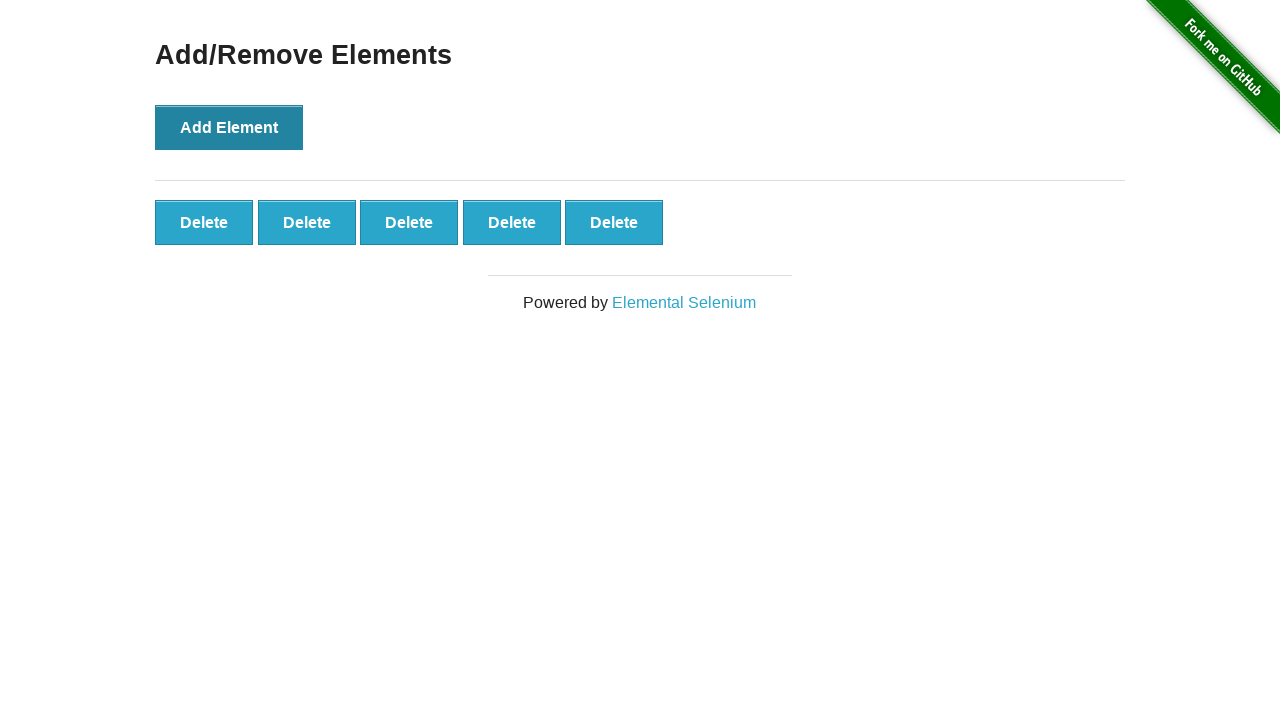

Delete buttons appeared after adding elements
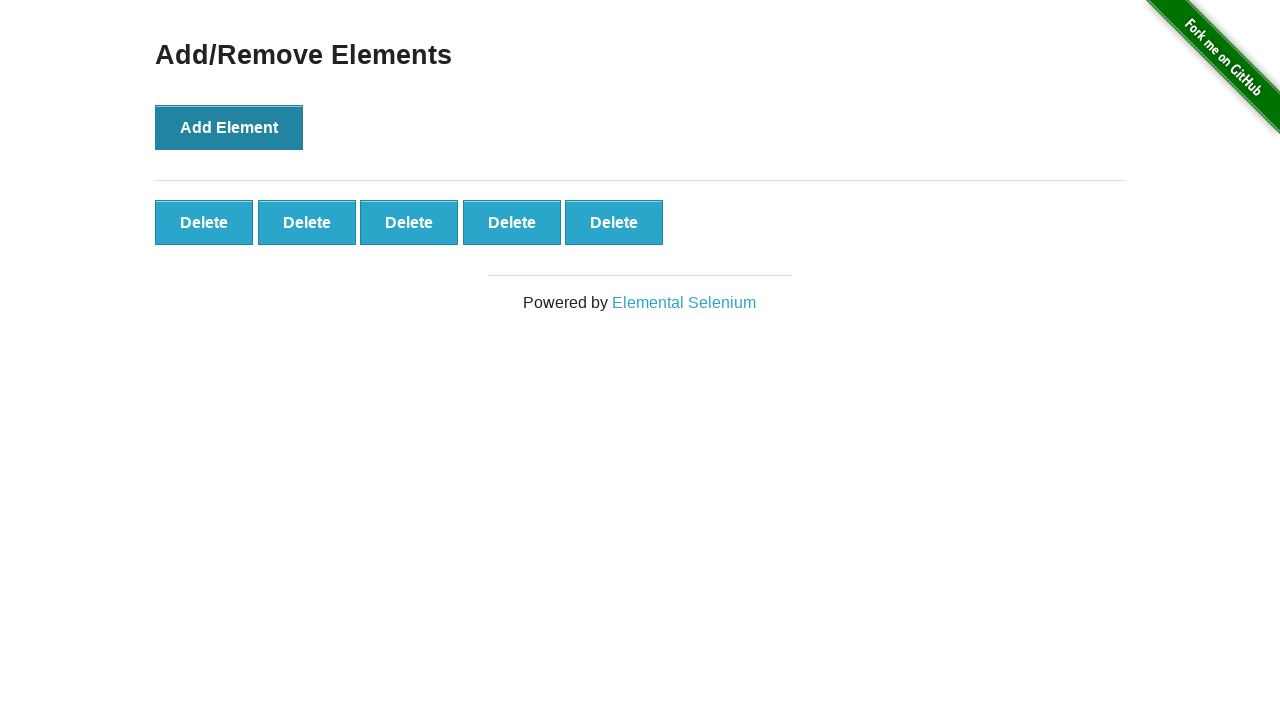

Verified that 5 delete buttons were created
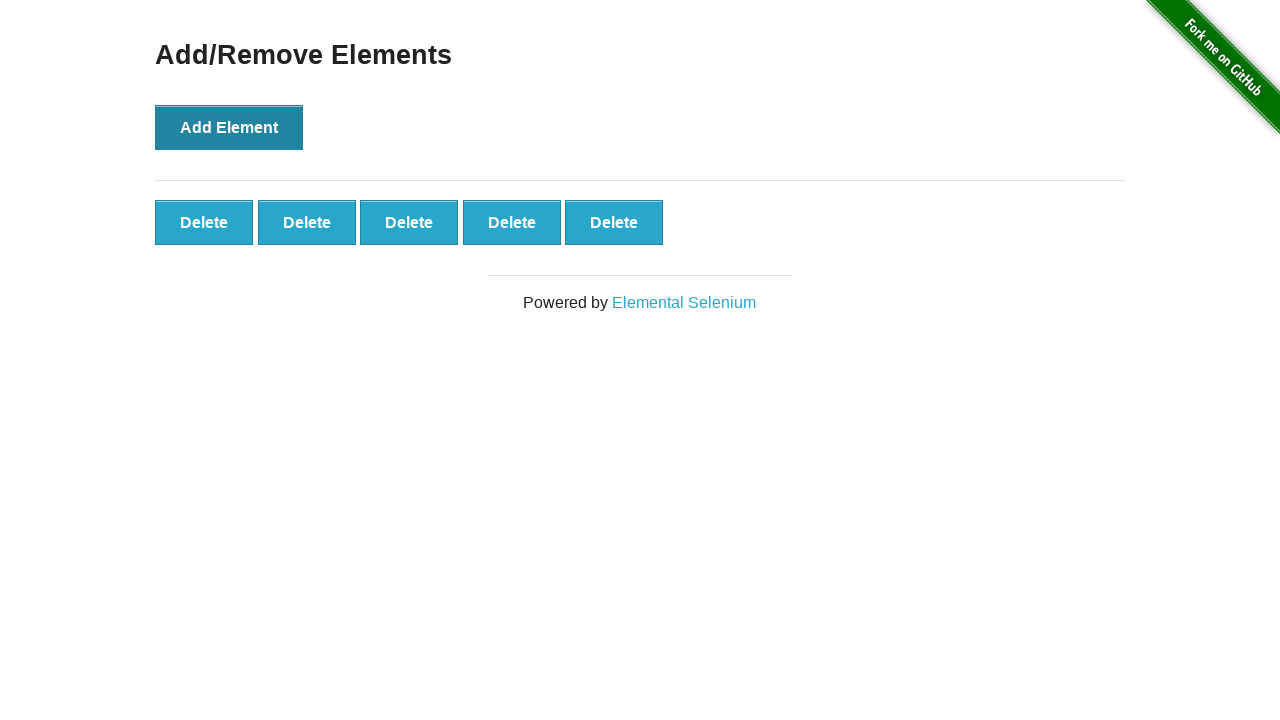

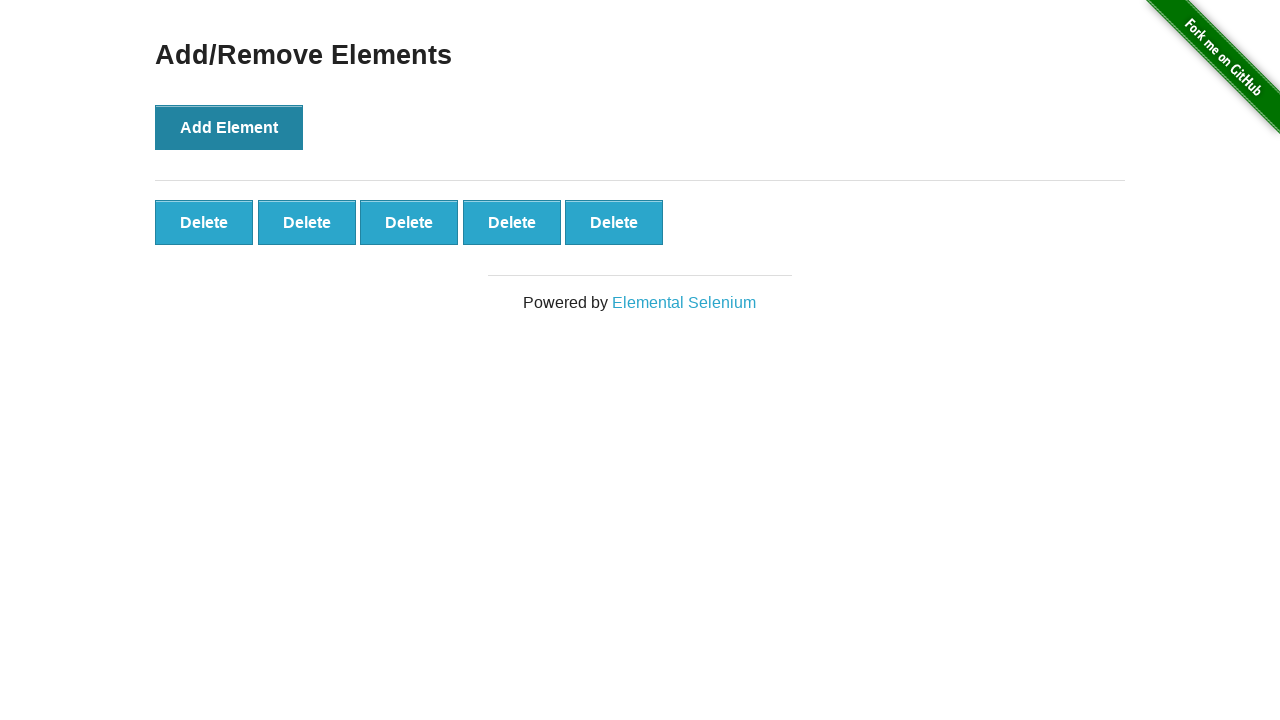